Tests JavaScript prompt alert functionality by switching to an iframe, triggering a prompt alert, entering text, and accepting it

Starting URL: https://www.w3schools.com/js/tryit.asp?filename=tryjs_prompt

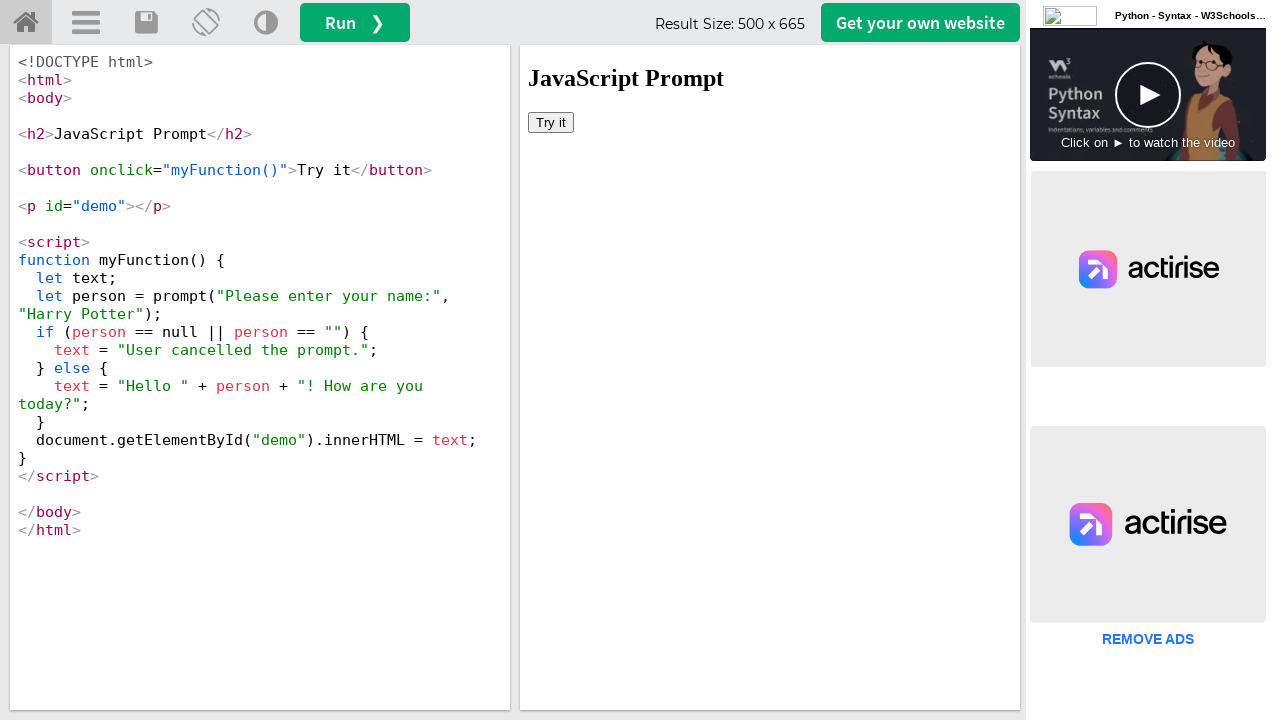

Located iframe with selector #iframeResult
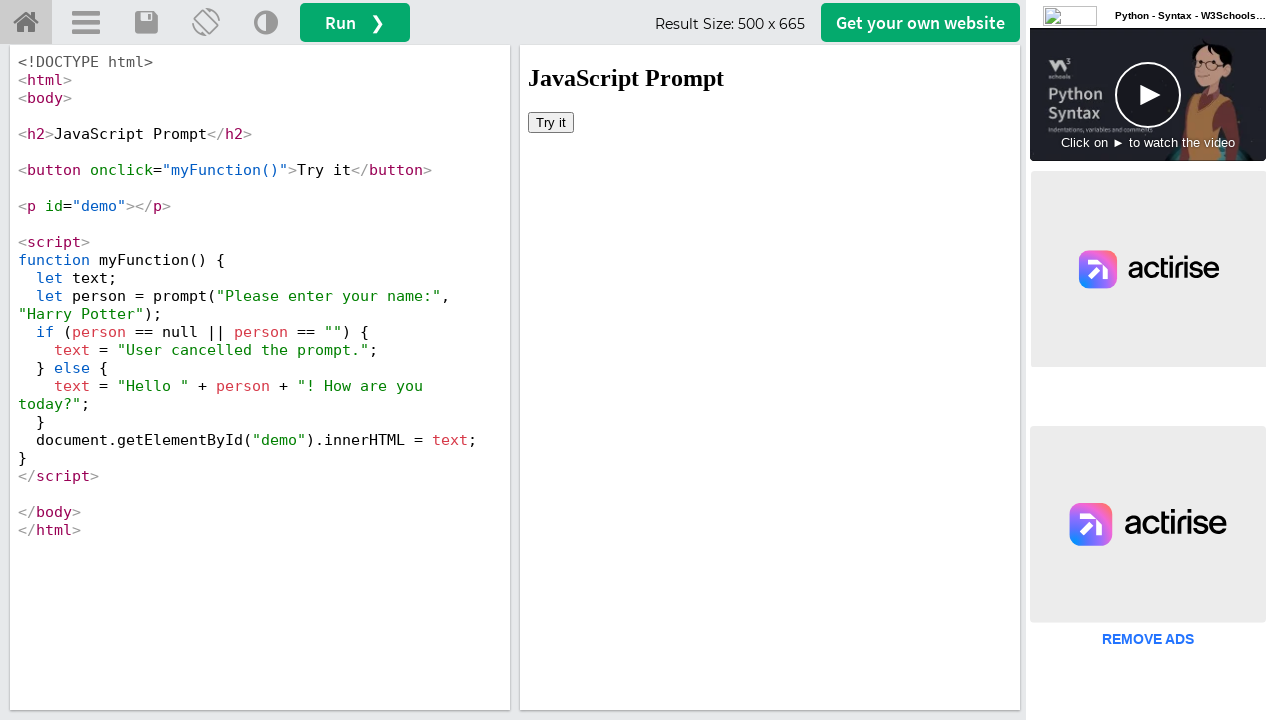

Clicked button to trigger prompt alert in iframe at (551, 122) on #iframeResult >> internal:control=enter-frame >> button[onclick='myFunction()']
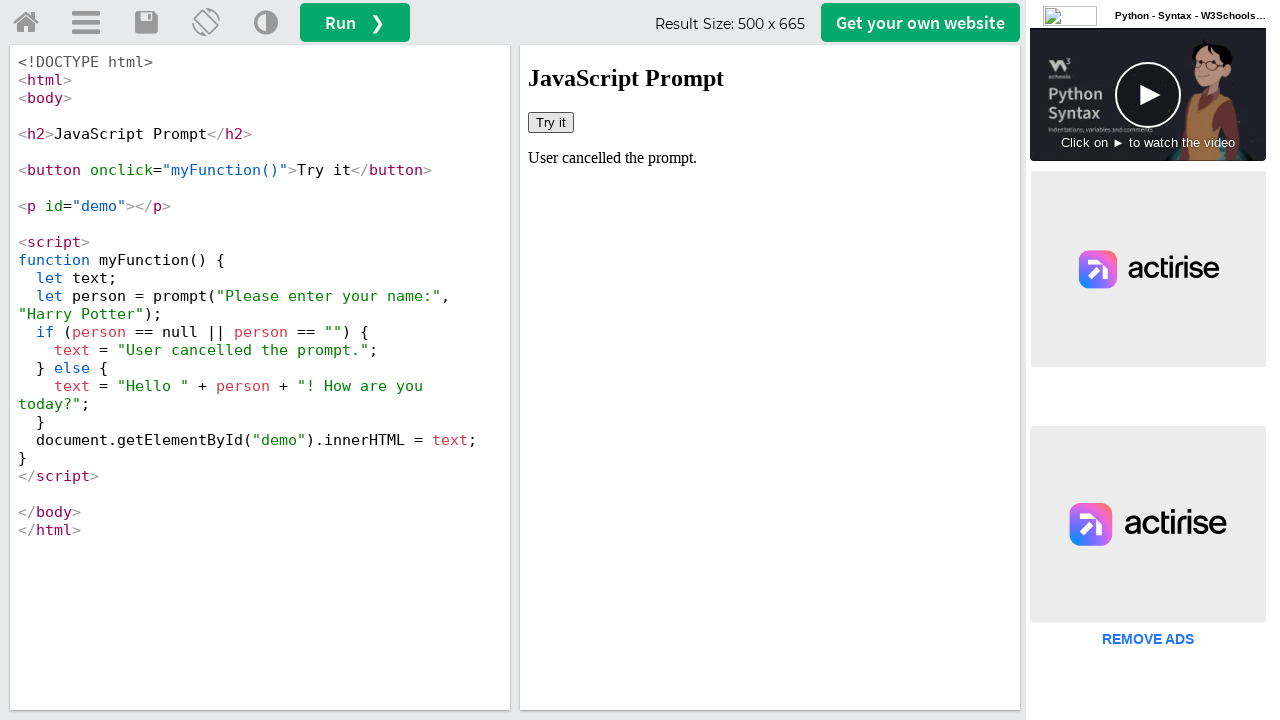

Set up dialog handler to accept prompts with text 'selenium'
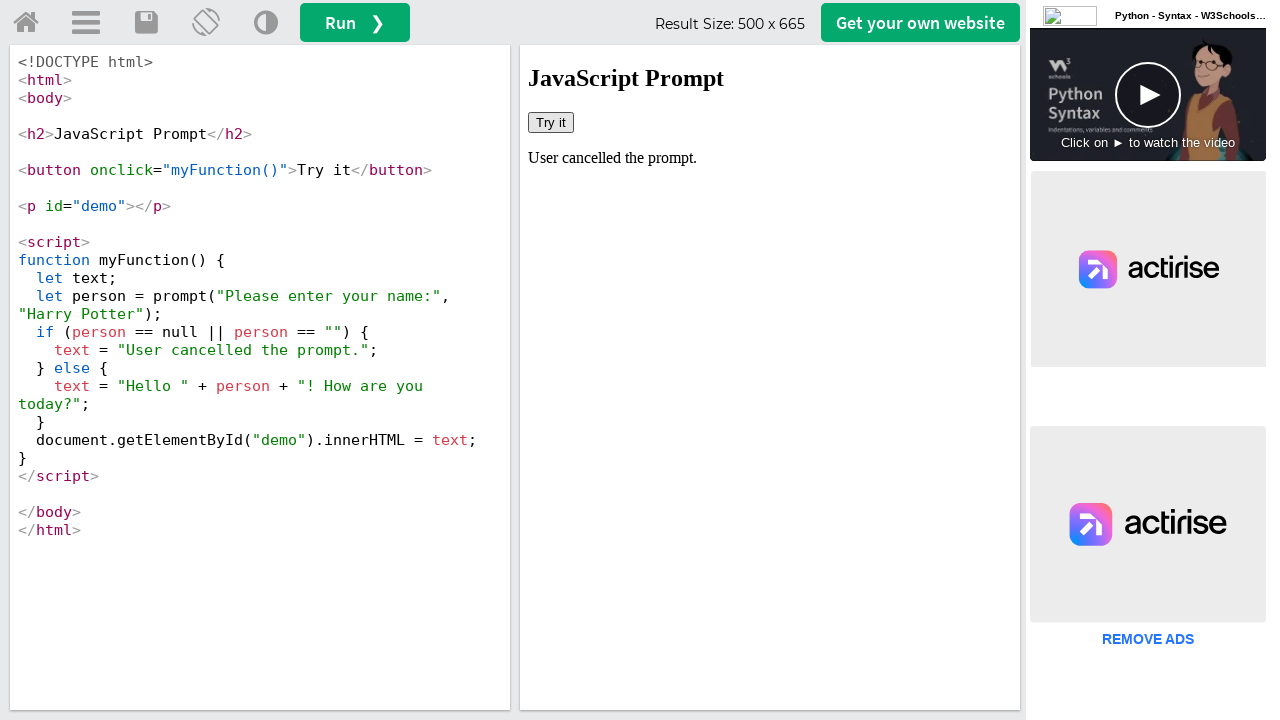

Clicked button again to trigger prompt alert and auto-accept with 'selenium' at (551, 122) on #iframeResult >> internal:control=enter-frame >> button[onclick='myFunction()']
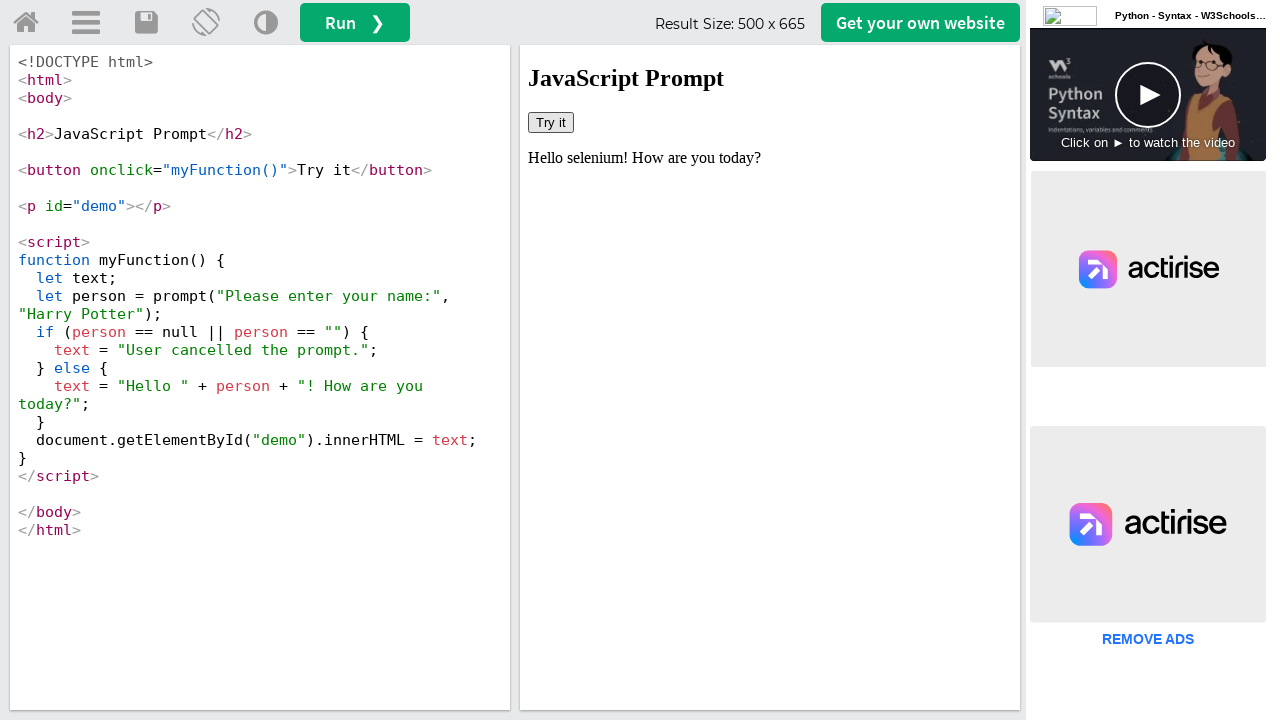

Clicked website button to navigate away at (920, 22) on a#getwebsitebtn
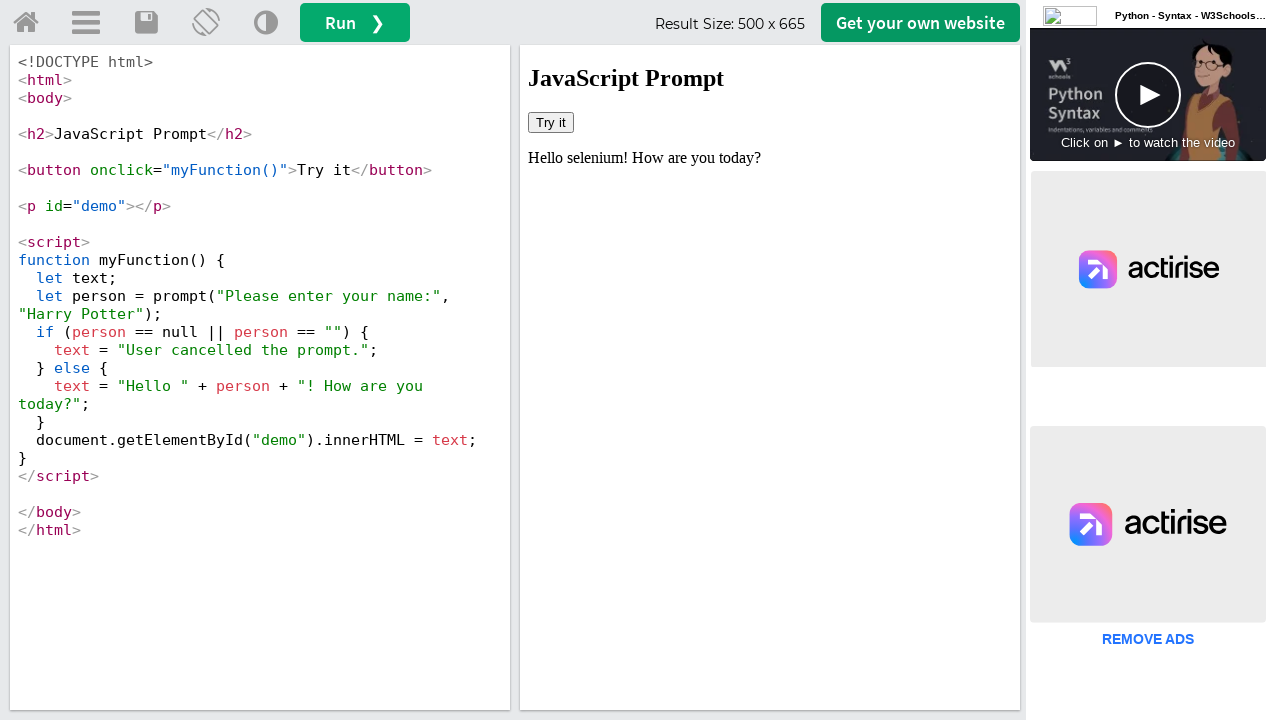

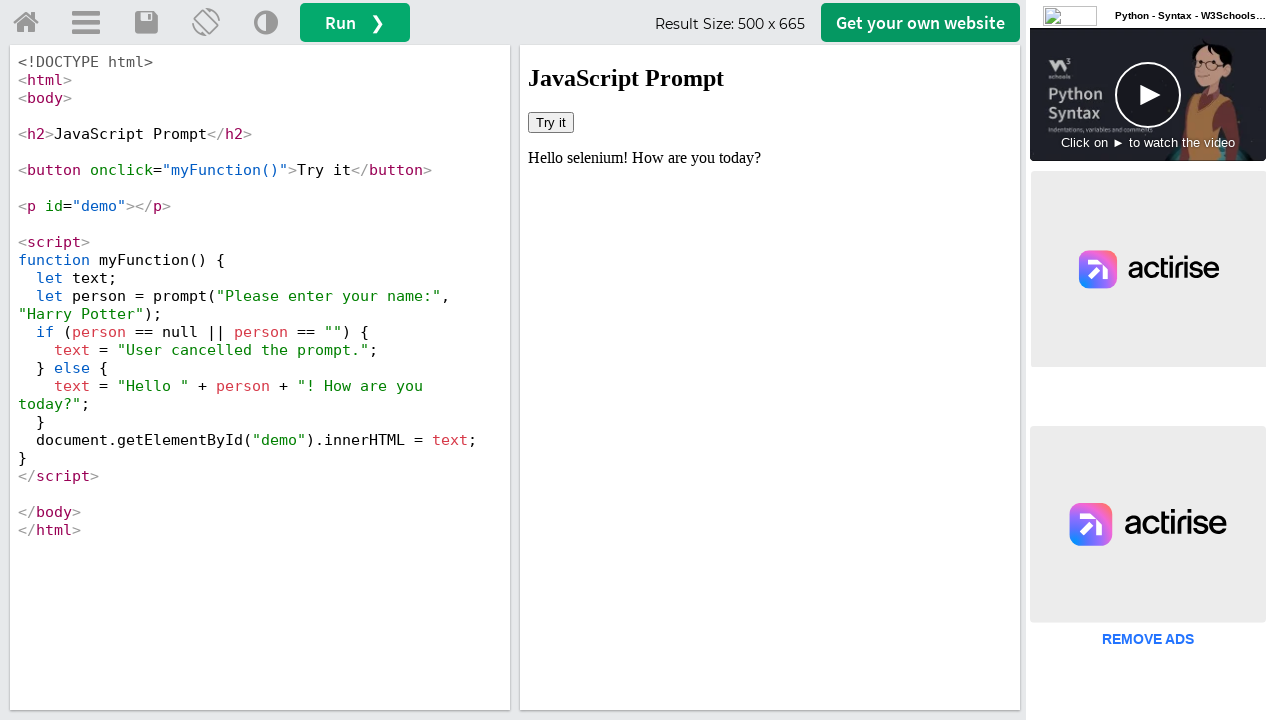